Tests dropdown/select element functionality by selecting options by index and visible text, then deselecting all options

Starting URL: https://htmlbook.ru/html/select

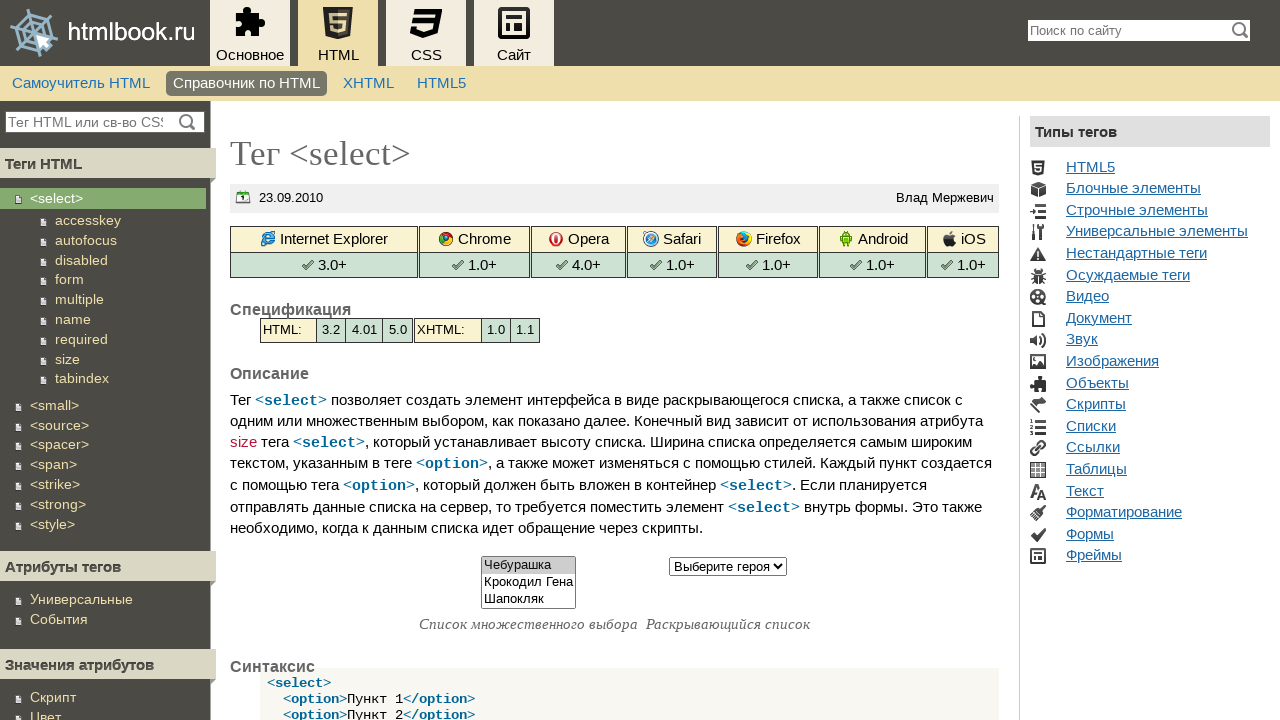

Selected first option (index 0) from dropdown on select[name='select']
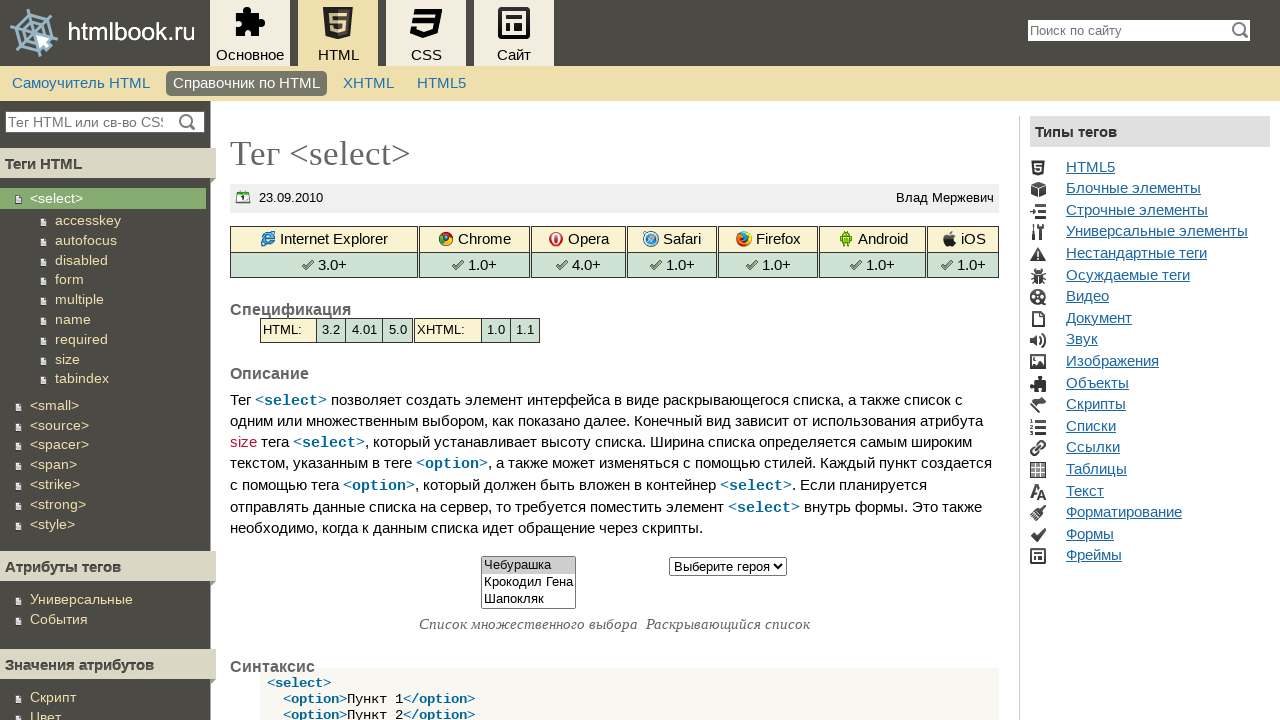

Selected option 'Крокодил Гена' by visible text on select[name='select']
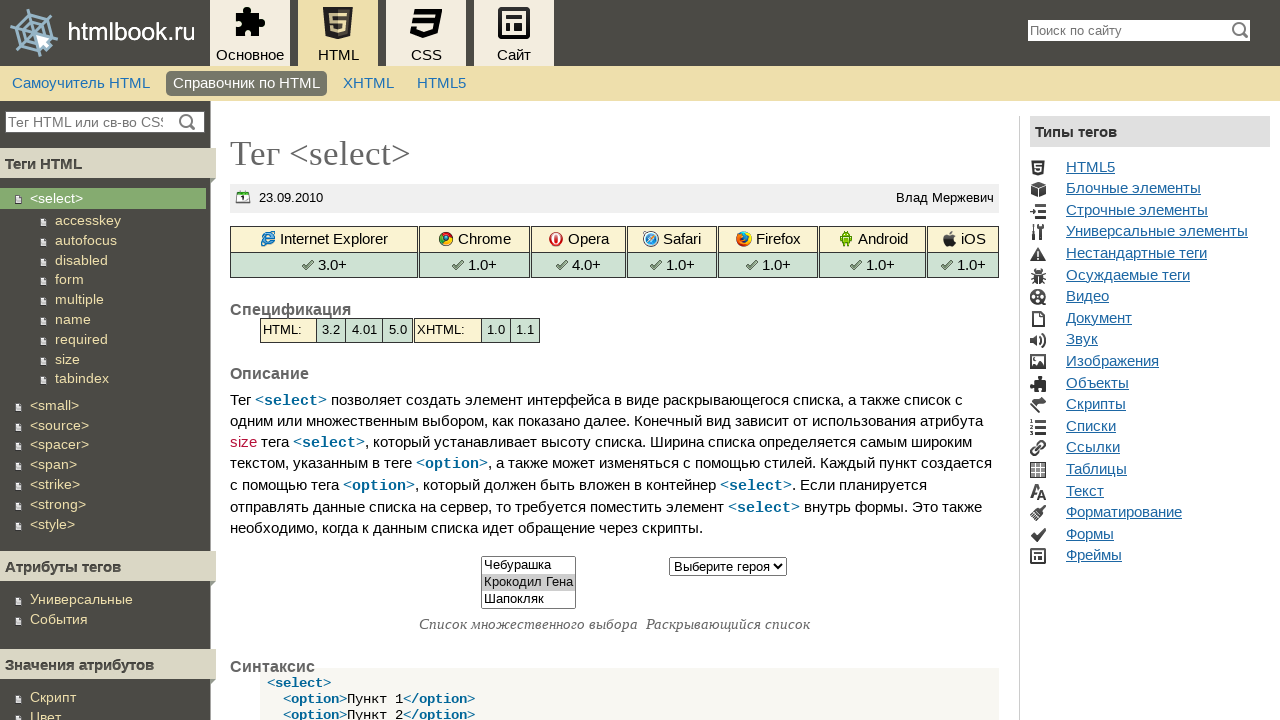

Selected option 'Шапокляк' by visible text on select[name='select']
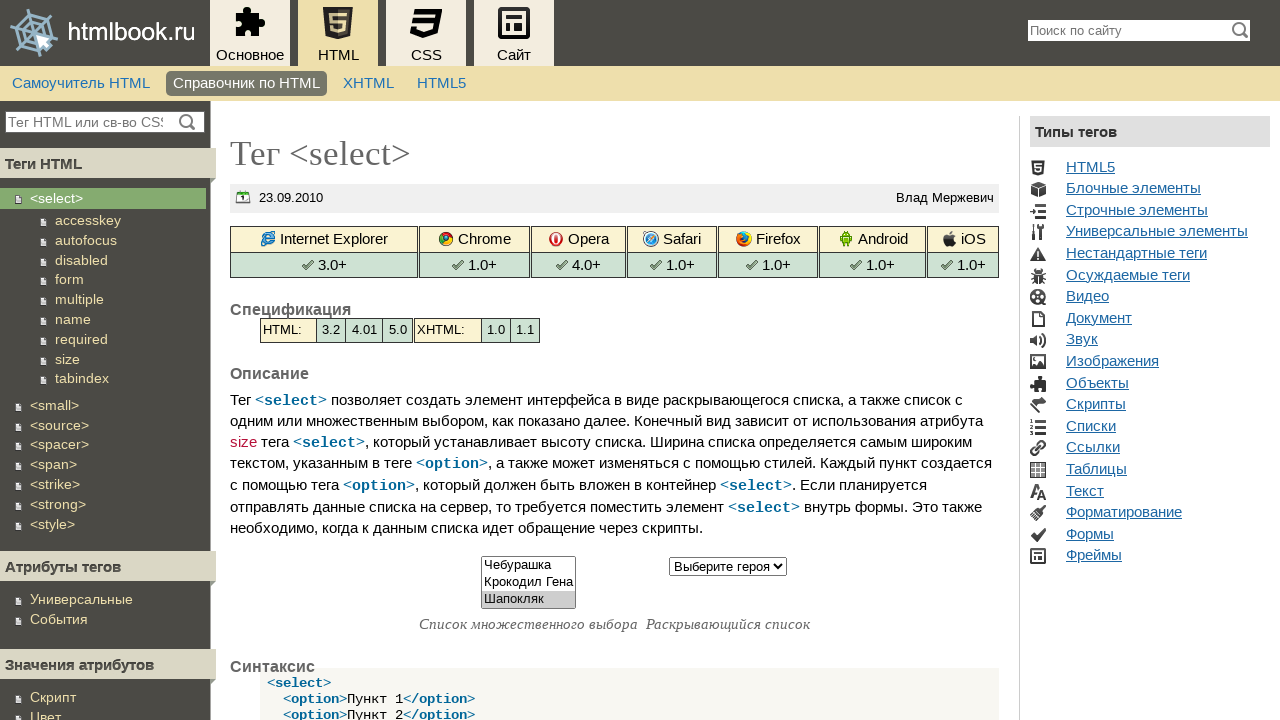

Deselected all options from dropdown on select[name='select']
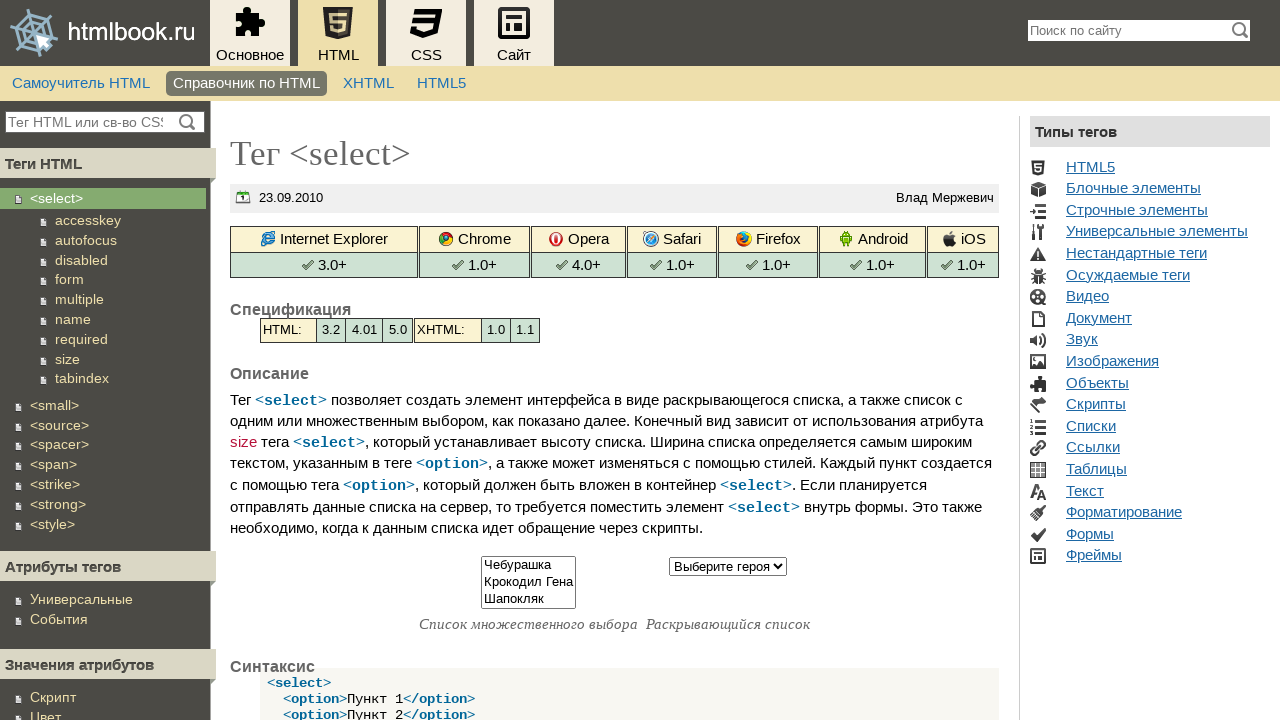

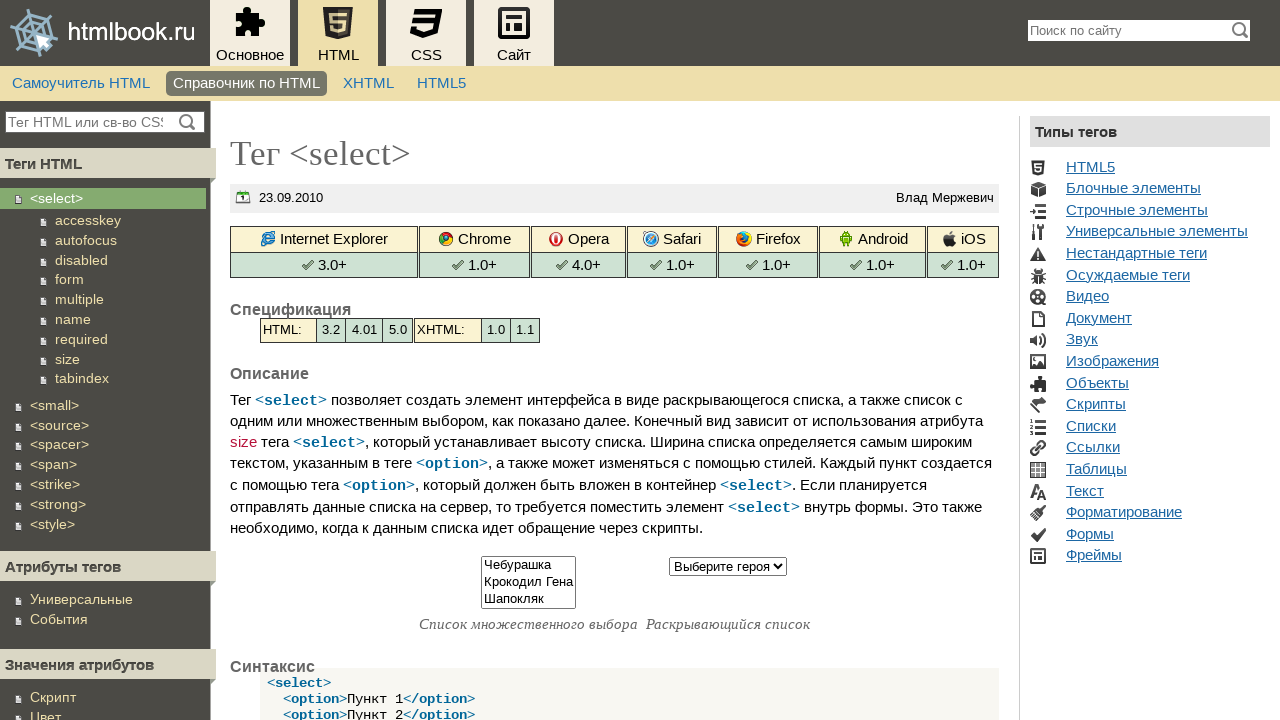